Tests user registration flow by navigating to the registration page, filling out the registration form with user details (name, email, phone, password), selecting an occupation, and submitting the form.

Starting URL: https://rahulshettyacademy.com/client/

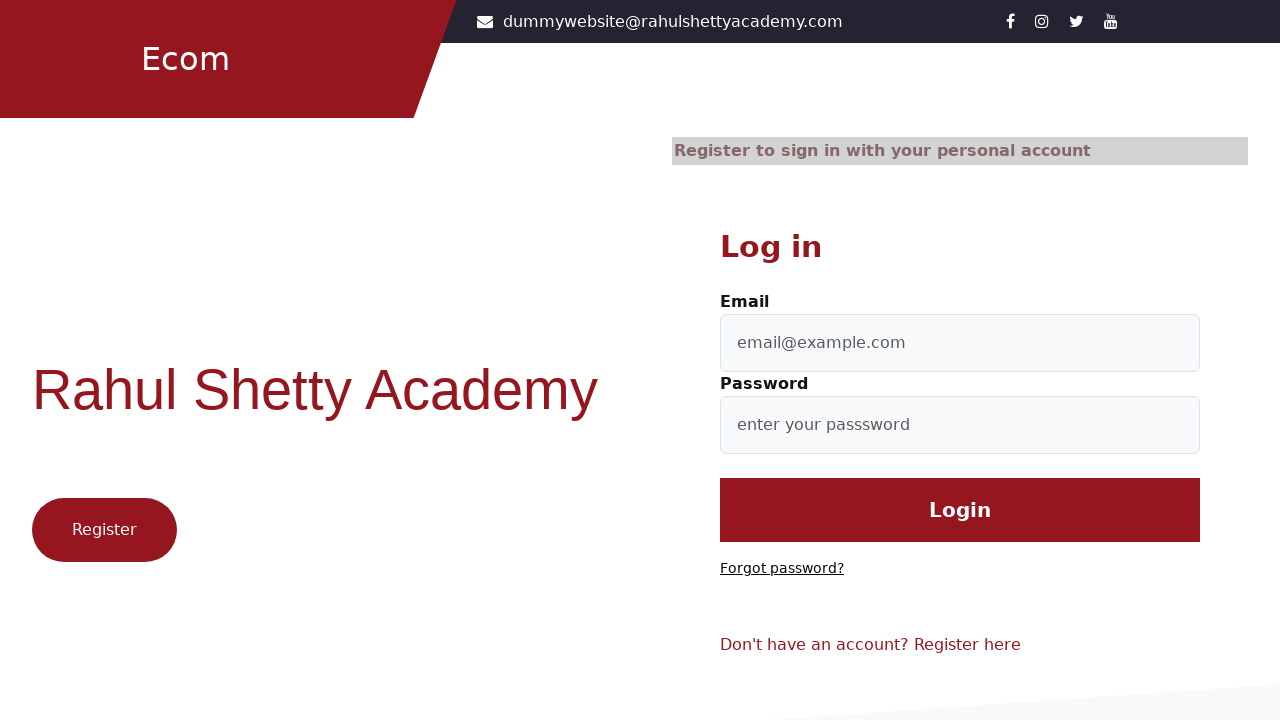

Clicked 'Register here' link to navigate to registration page at (968, 645) on a >> internal:text="Register here"i
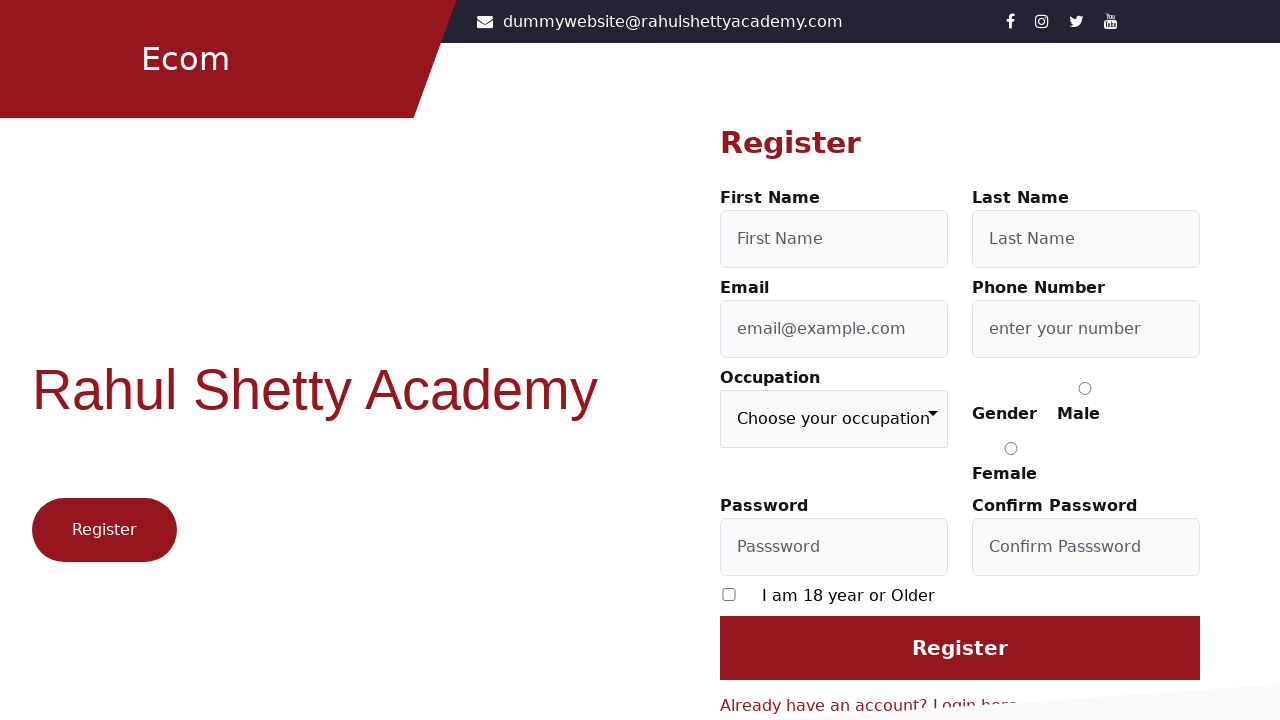

Filled in first name field with 'Timmy' on input#firstName
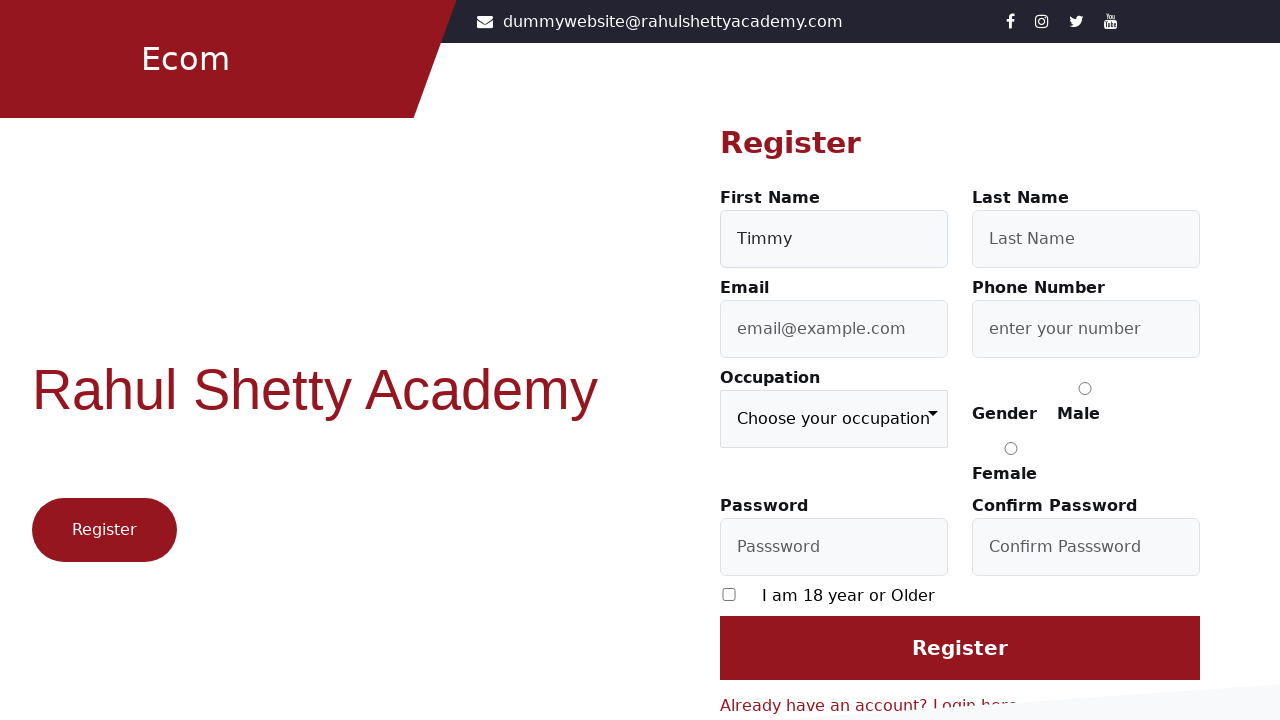

Filled in last name field with 'Banks' on input#lastName
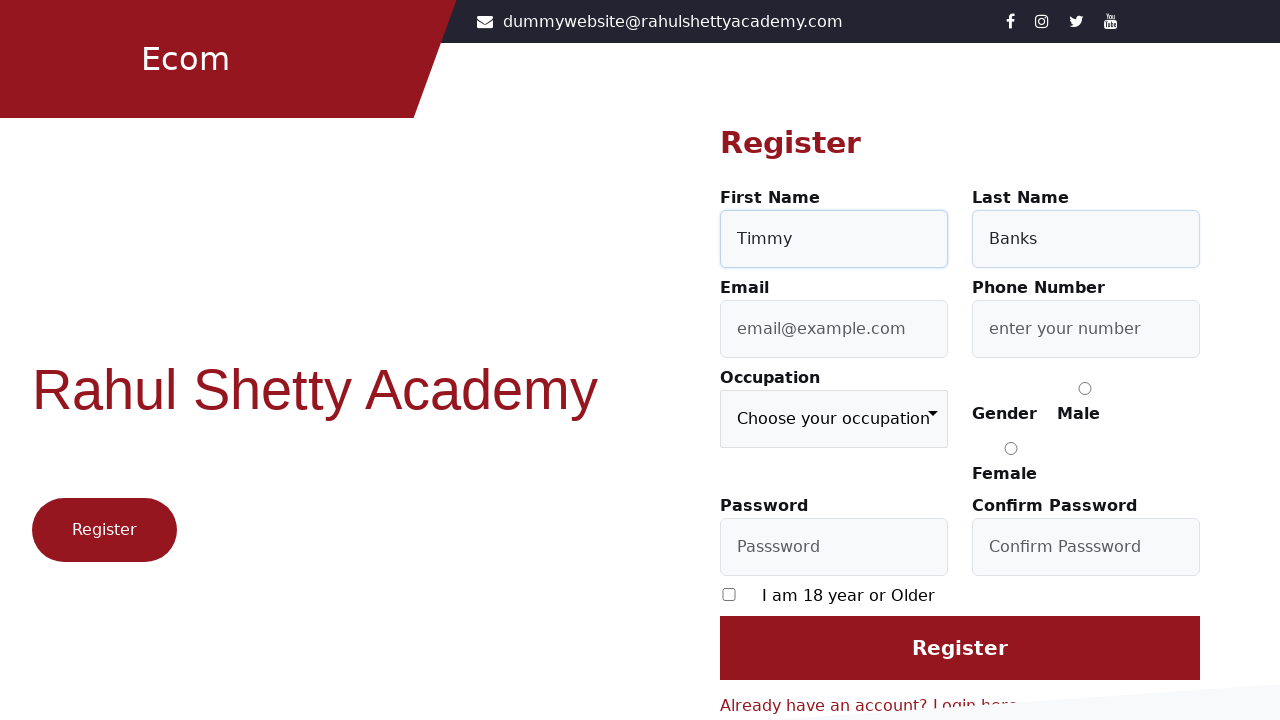

Filled in email field with 'timmy_test_847@example.com' on input#userEmail
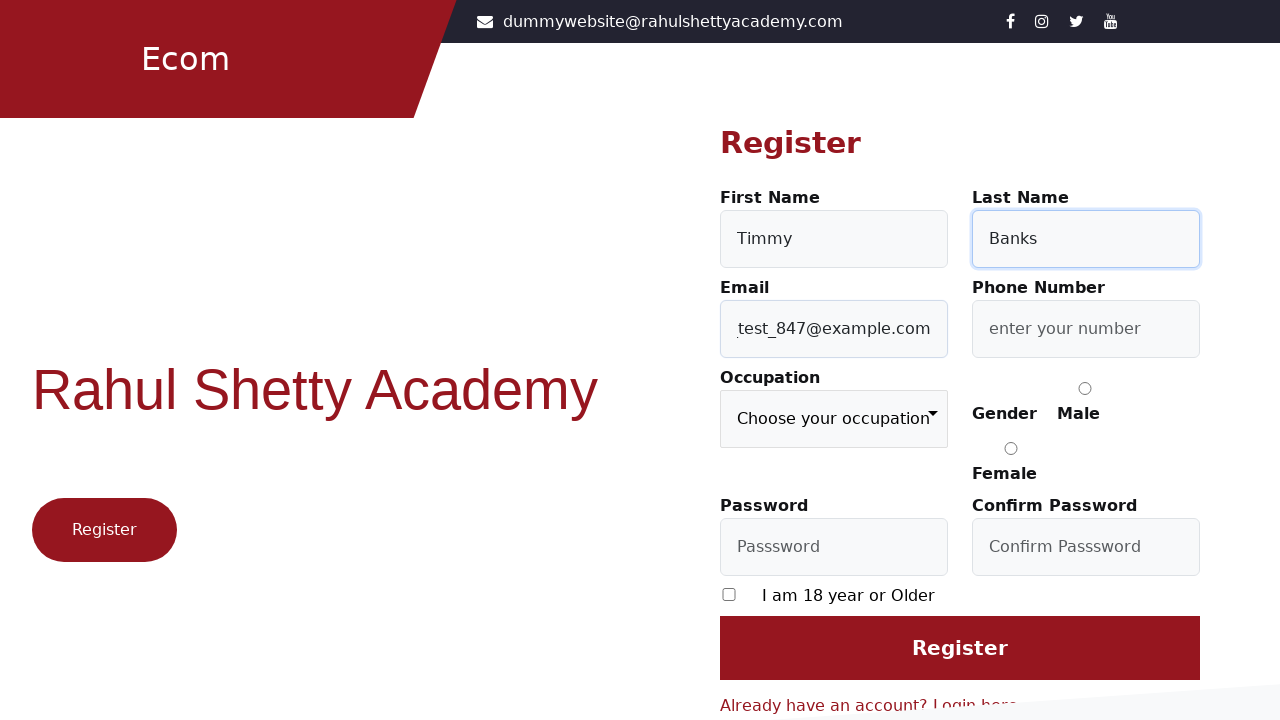

Filled in phone number field with '2359087632' on input#userMobile
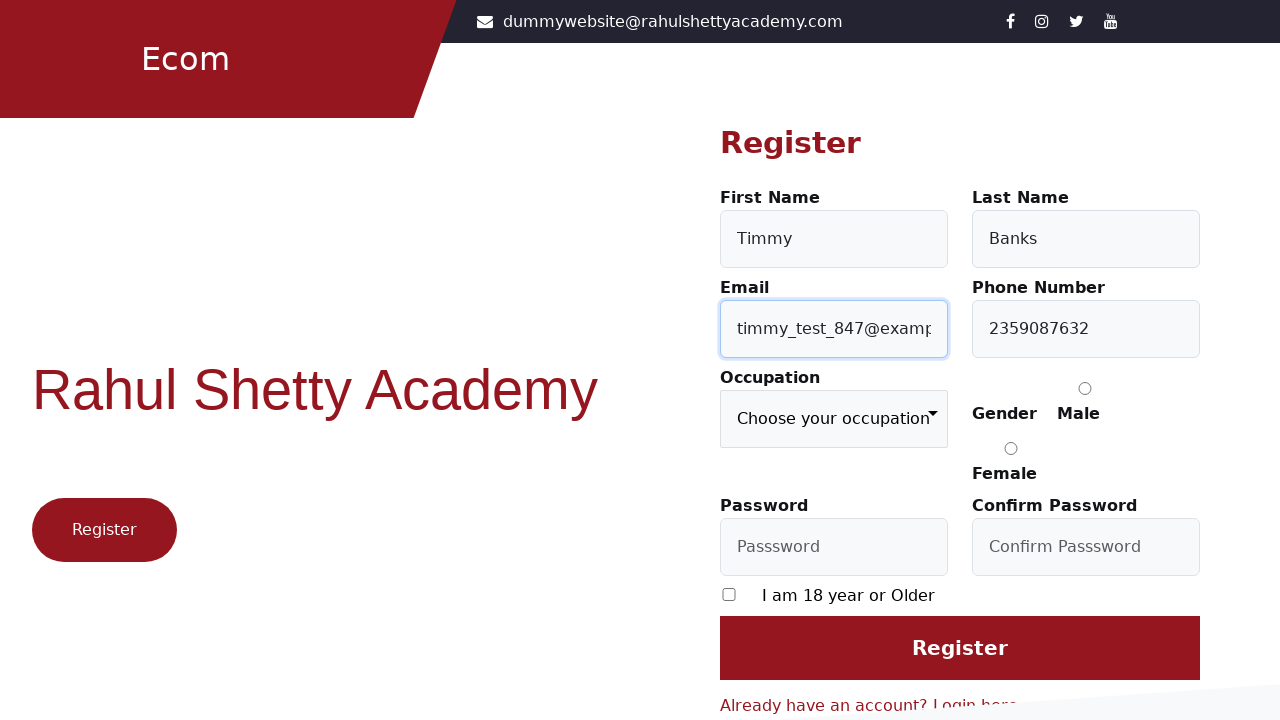

Selected 'Student' from occupation dropdown on [formcontrolname='occupation']
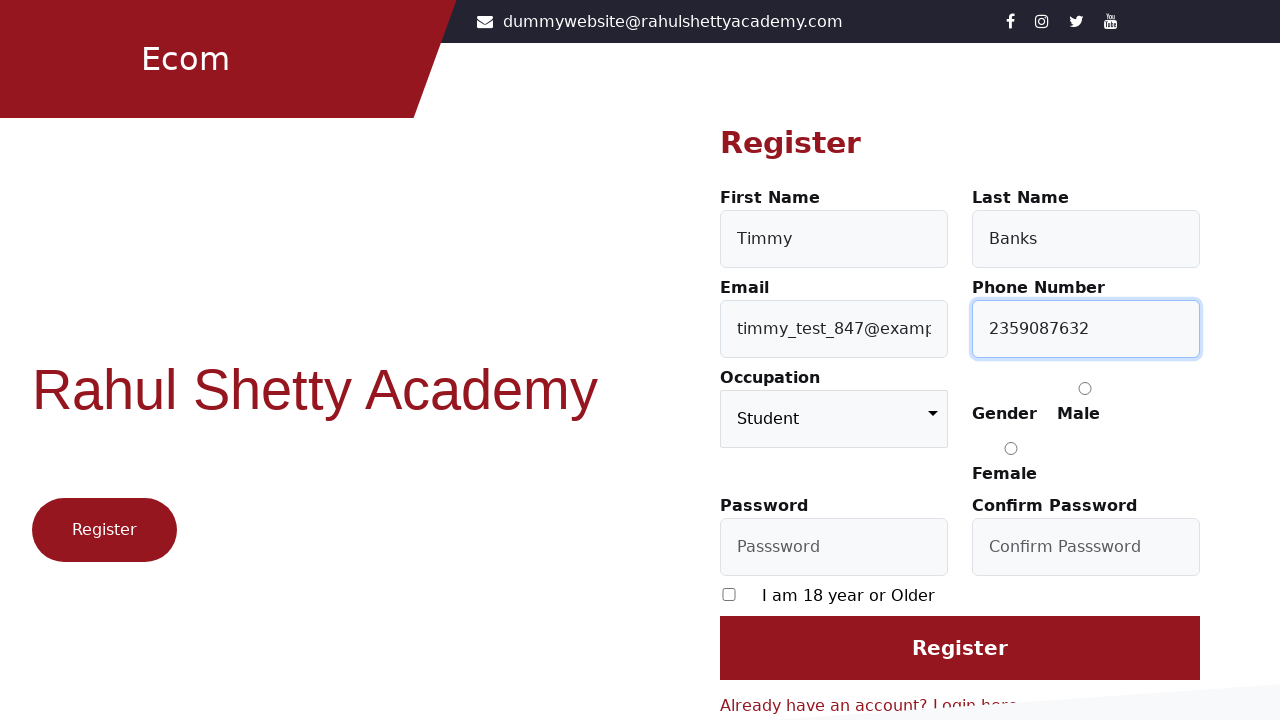

Filled in password field on input#userPassword
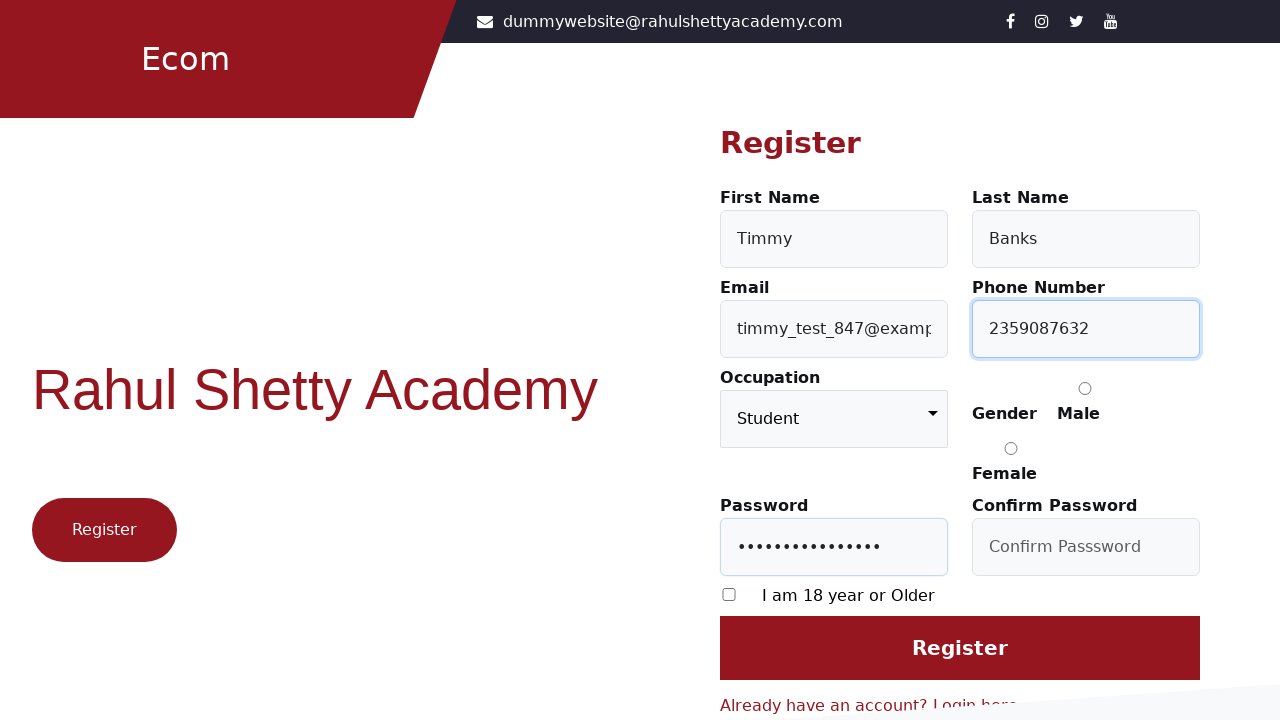

Filled in confirm password field on input#confirmPassword
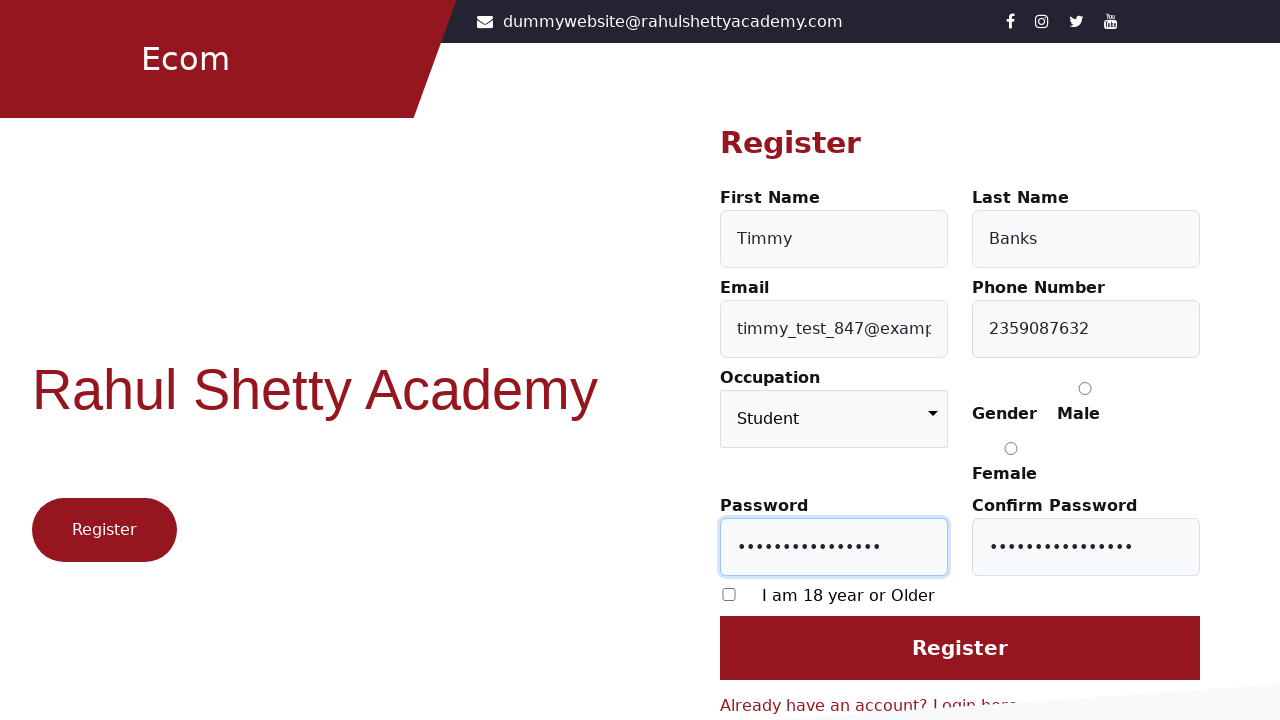

Checked the terms and conditions checkbox at (729, 594) on input[type='checkbox'] >> nth=0
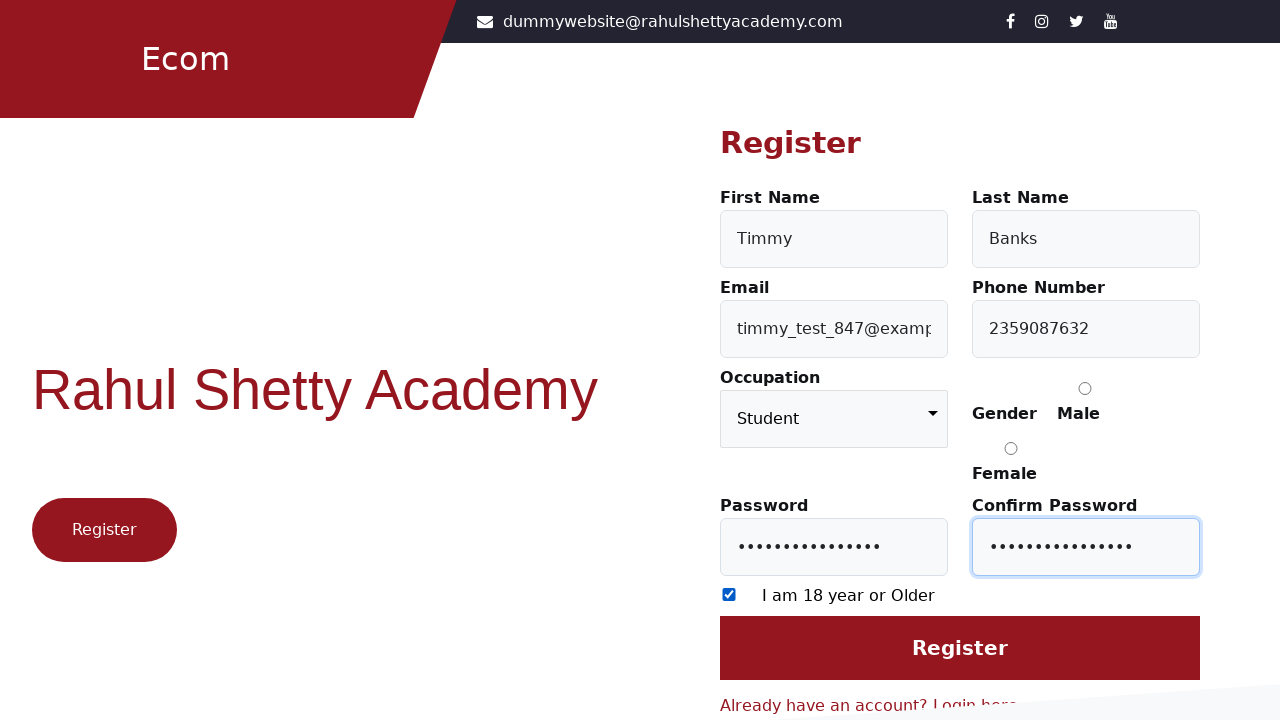

Clicked the register button to submit the registration form at (960, 648) on input#login
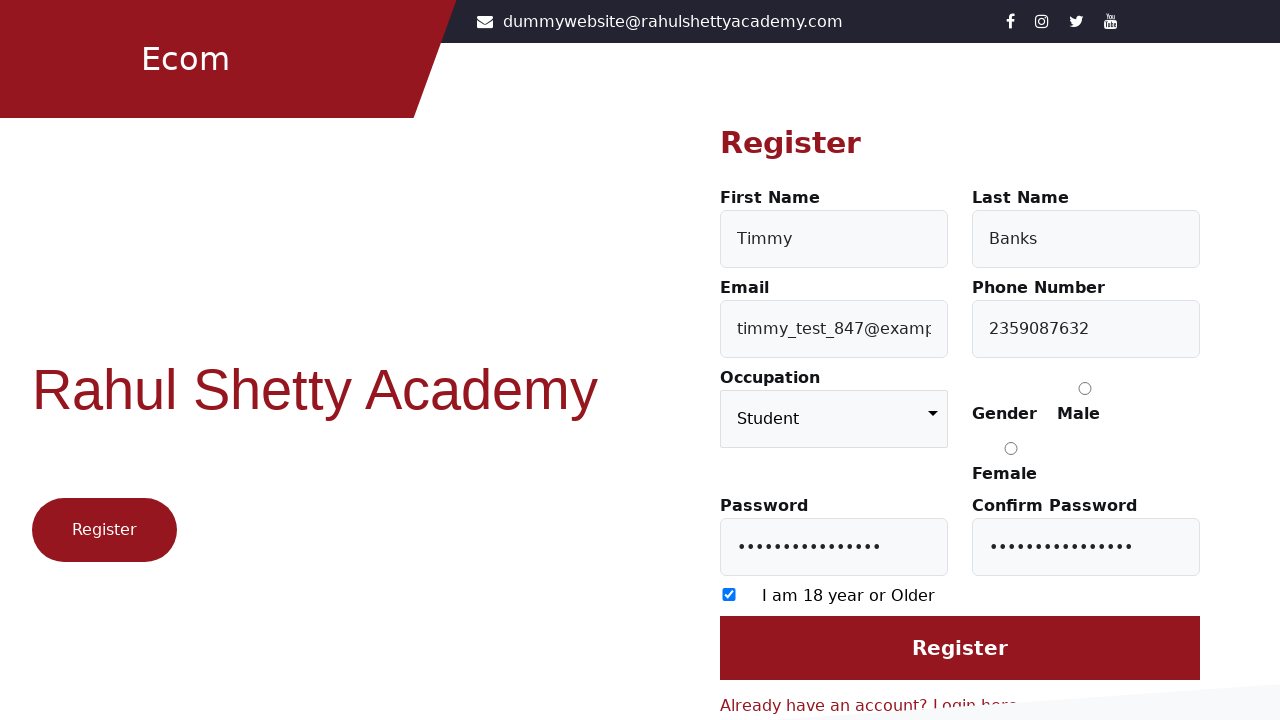

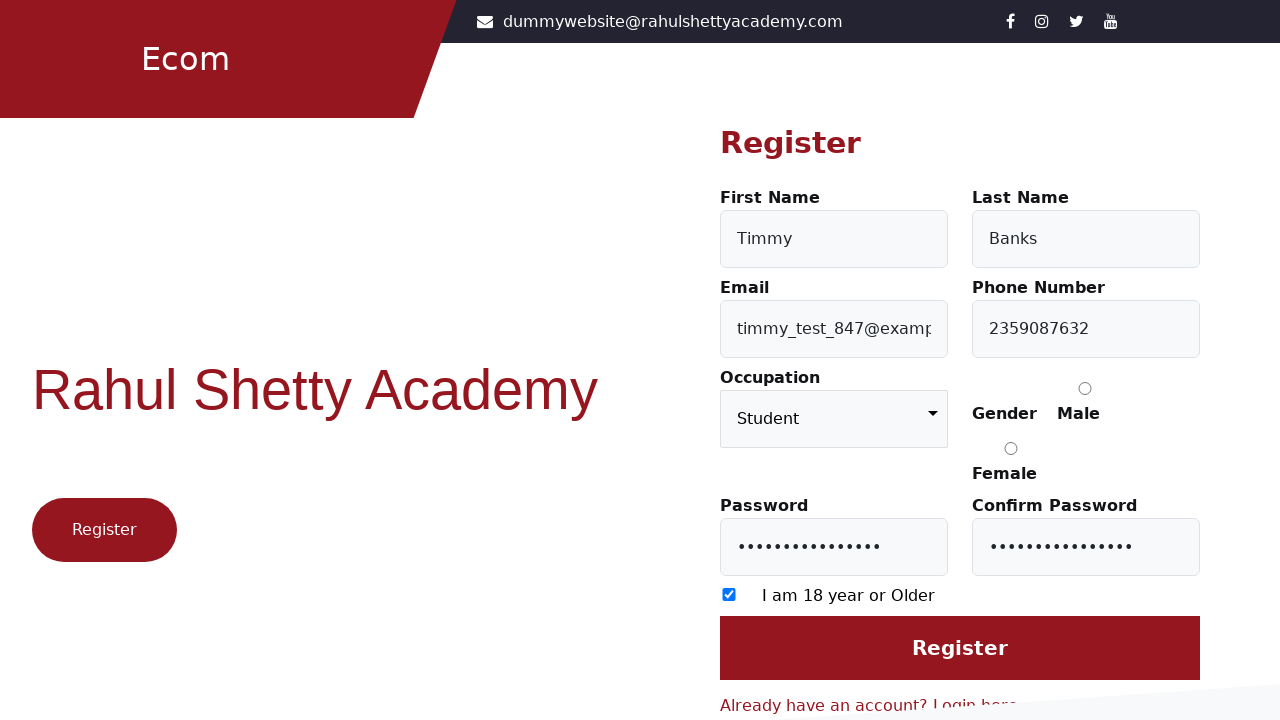